Tests flight booking flow from Boston to Berlin by selecting cities, choosing a flight, entering passenger details, and completing the booking on BlazeDemo.

Starting URL: https://blazedemo.com/

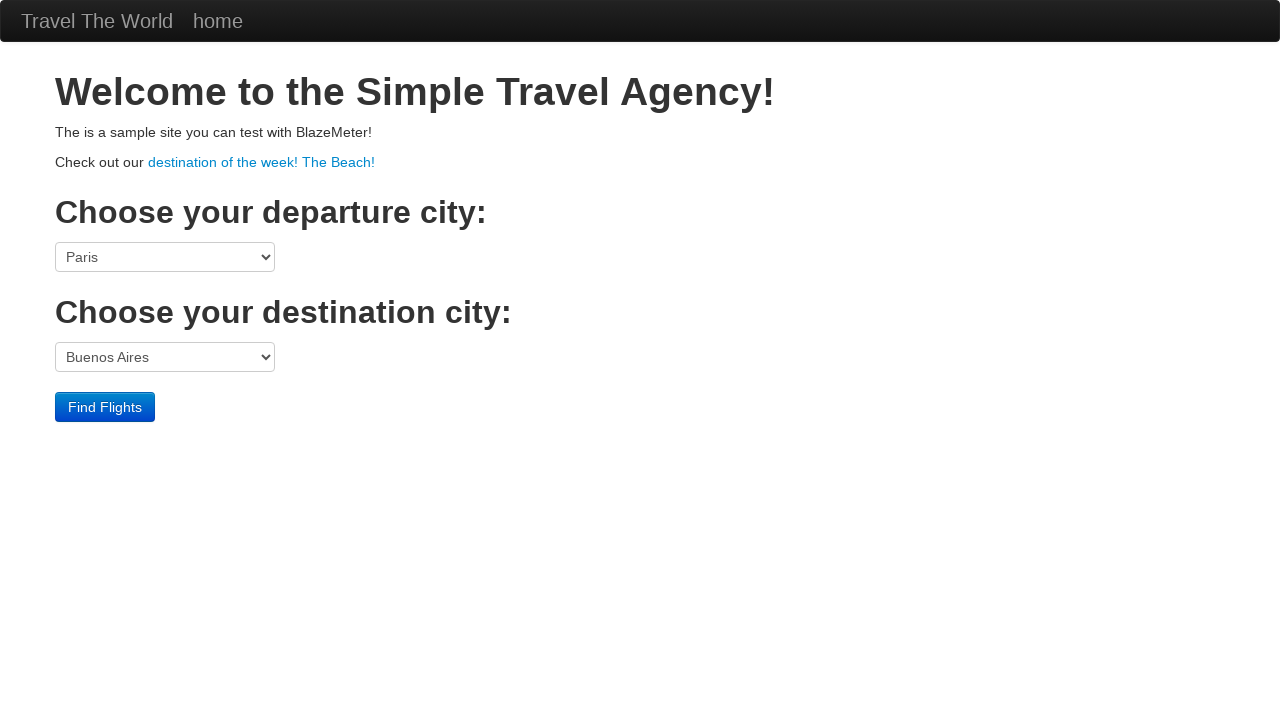

Selected Boston as departure city on select[name='fromPort']
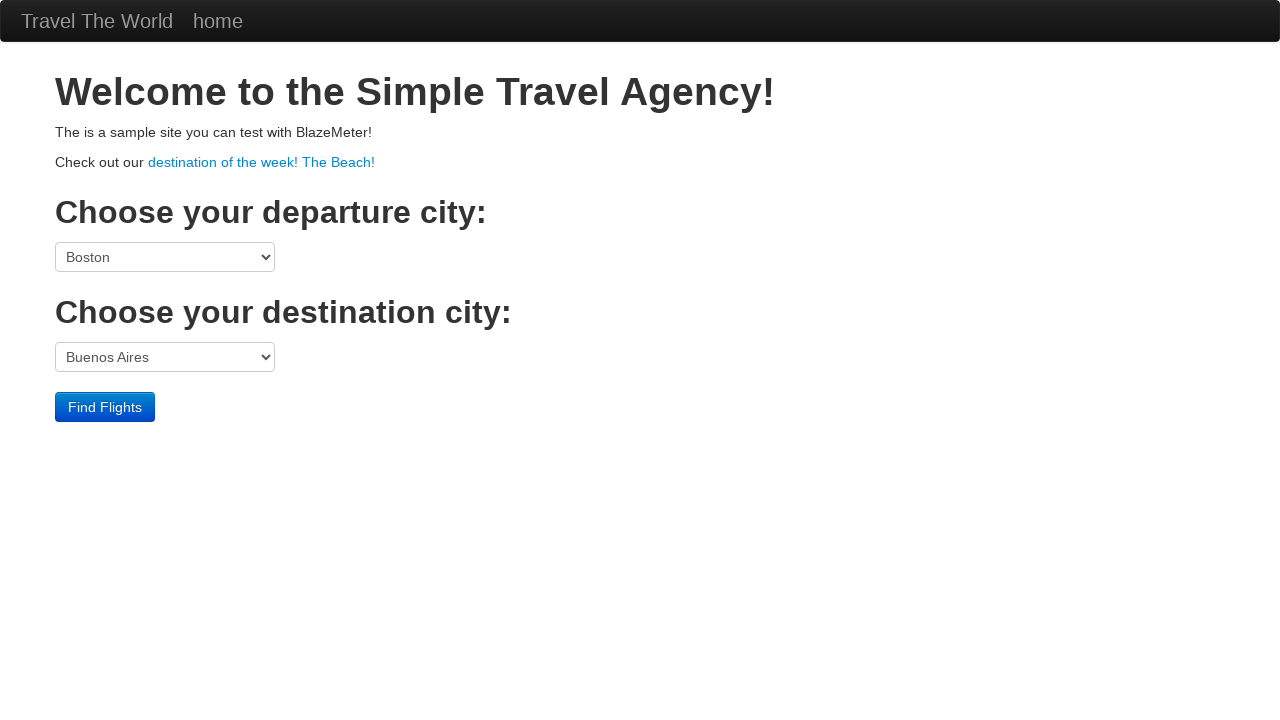

Selected Berlin as destination city on select[name='toPort']
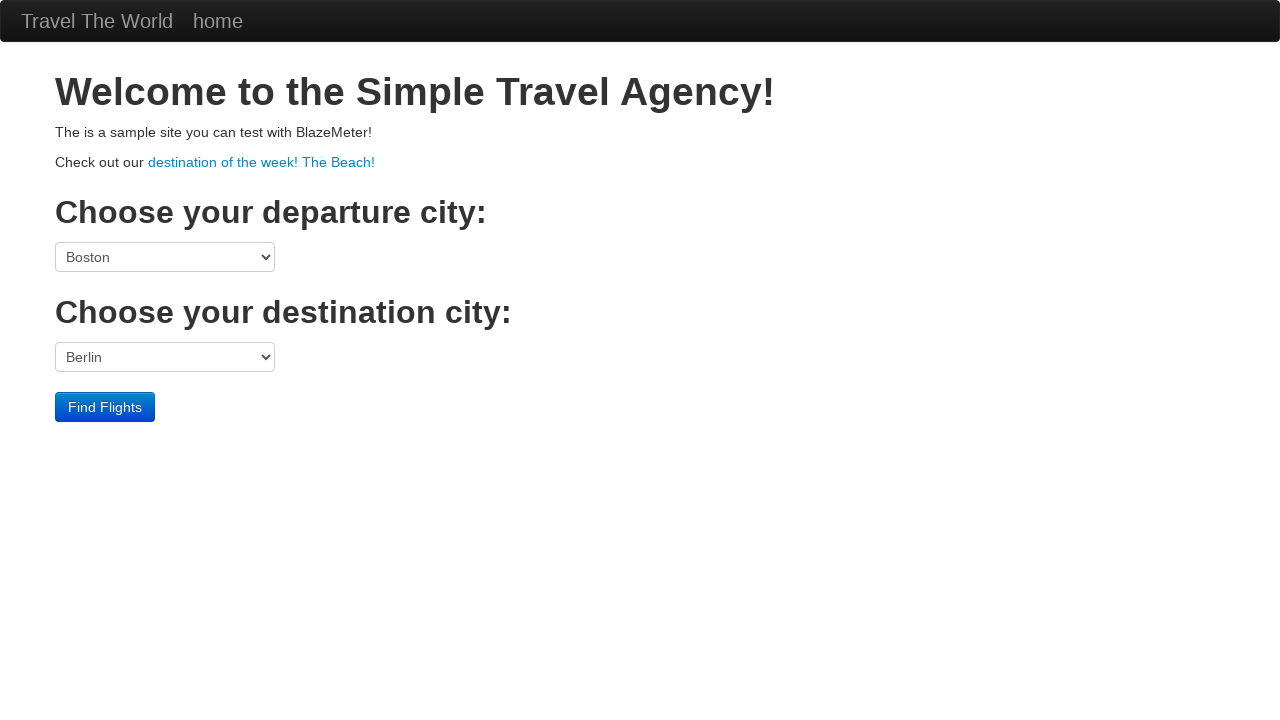

Clicked Find Flights button at (105, 407) on input[type='submit']
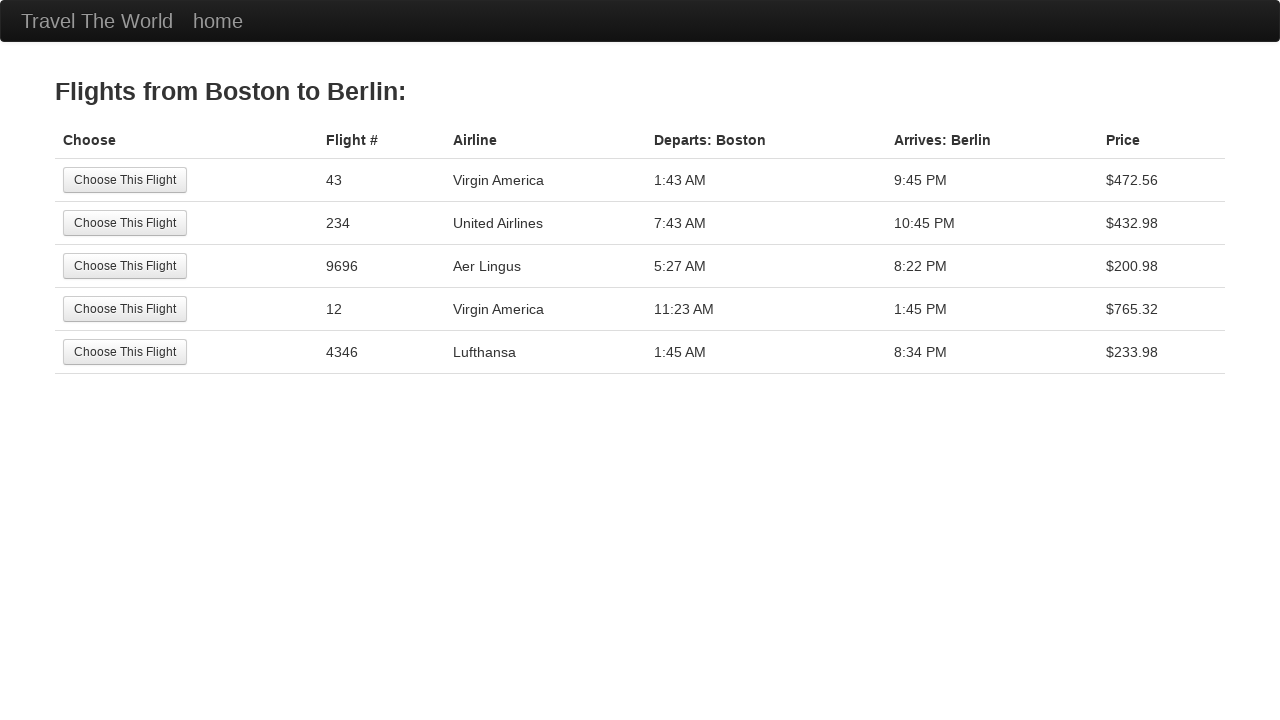

Selected first available flight from Boston to Berlin at (125, 180) on table tbody tr:nth-child(1) td input
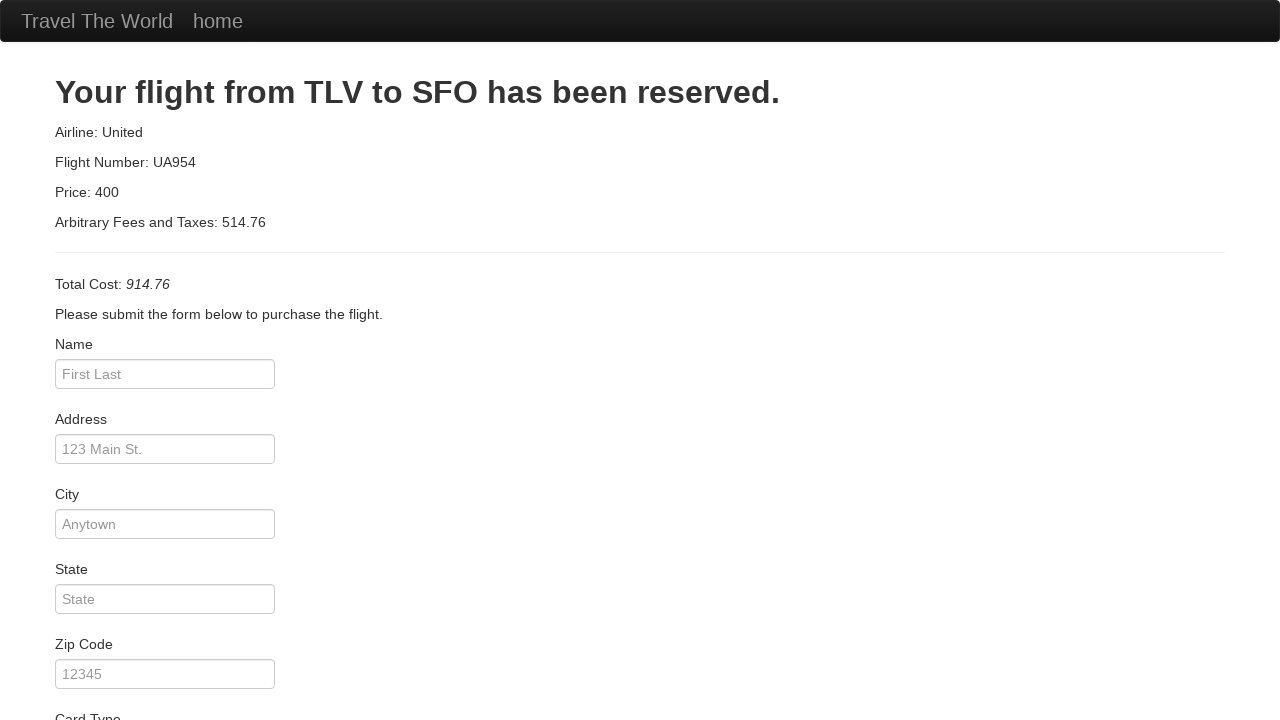

Entered passenger name: Maria Thompson on #inputName
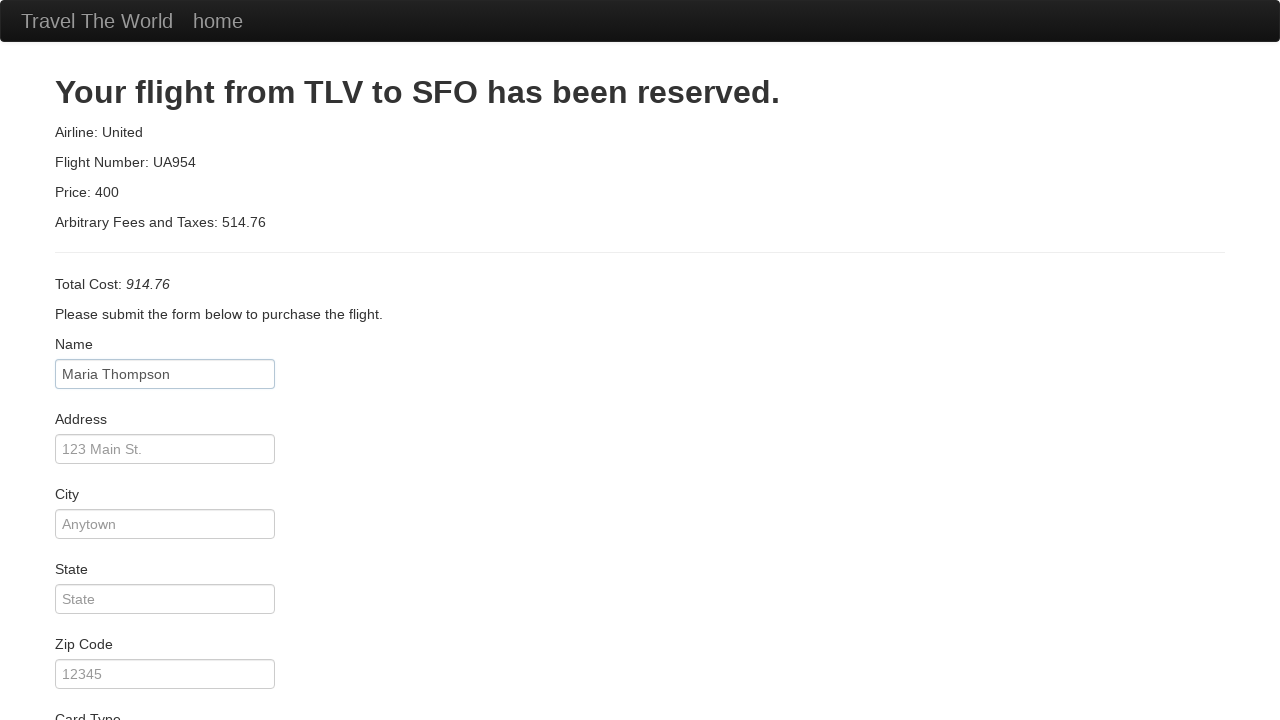

Entered address: 123 Beacon Street on #address
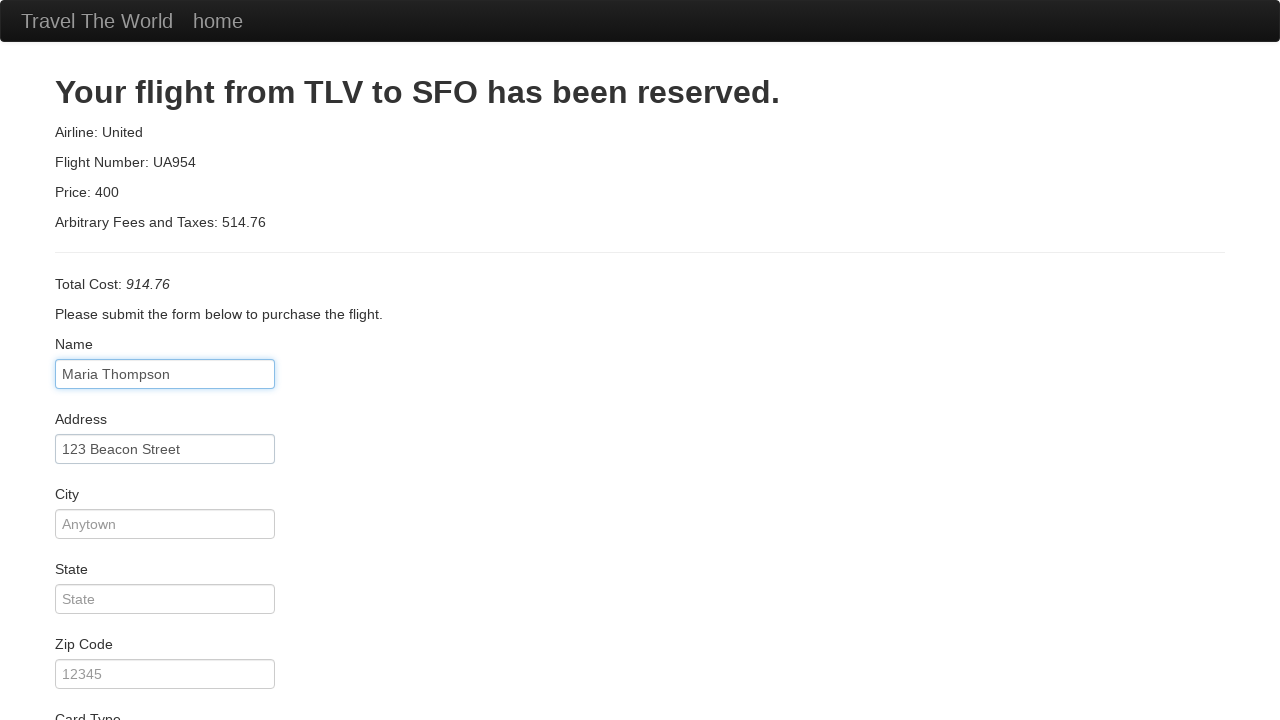

Entered city: Boston on #city
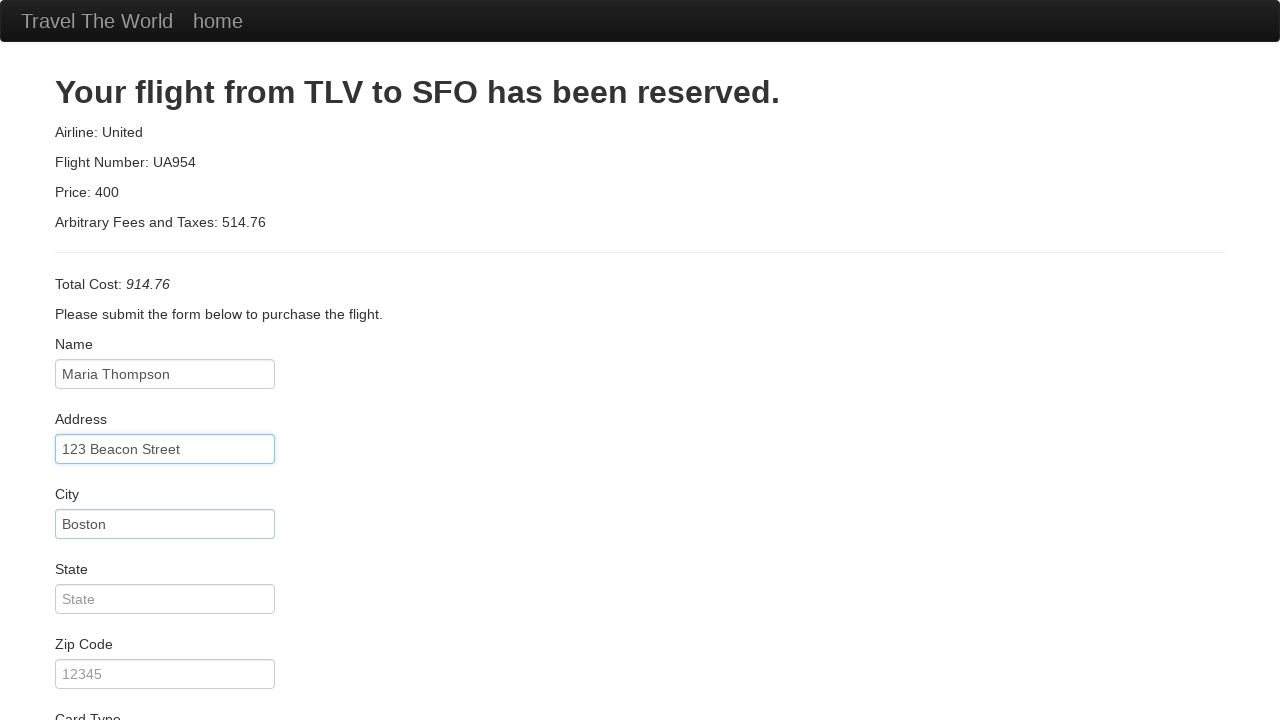

Entered state: Massachusetts on #state
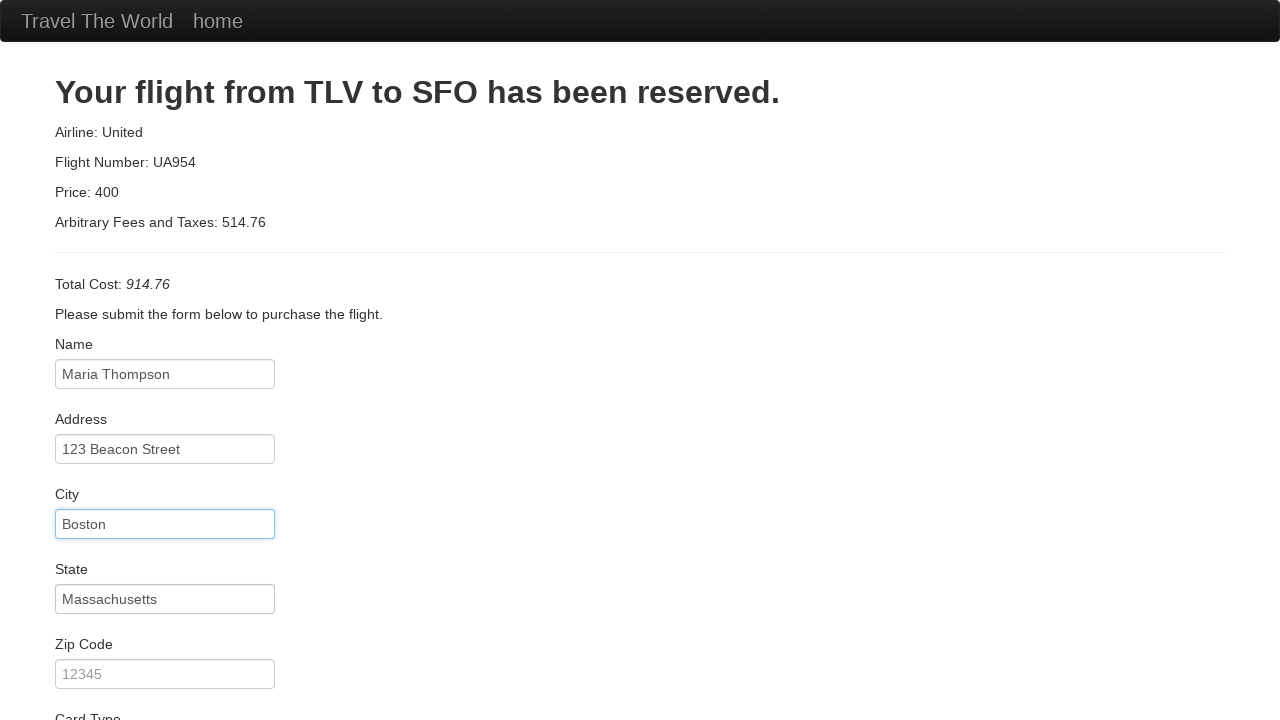

Entered zip code: 02108 on #zipCode
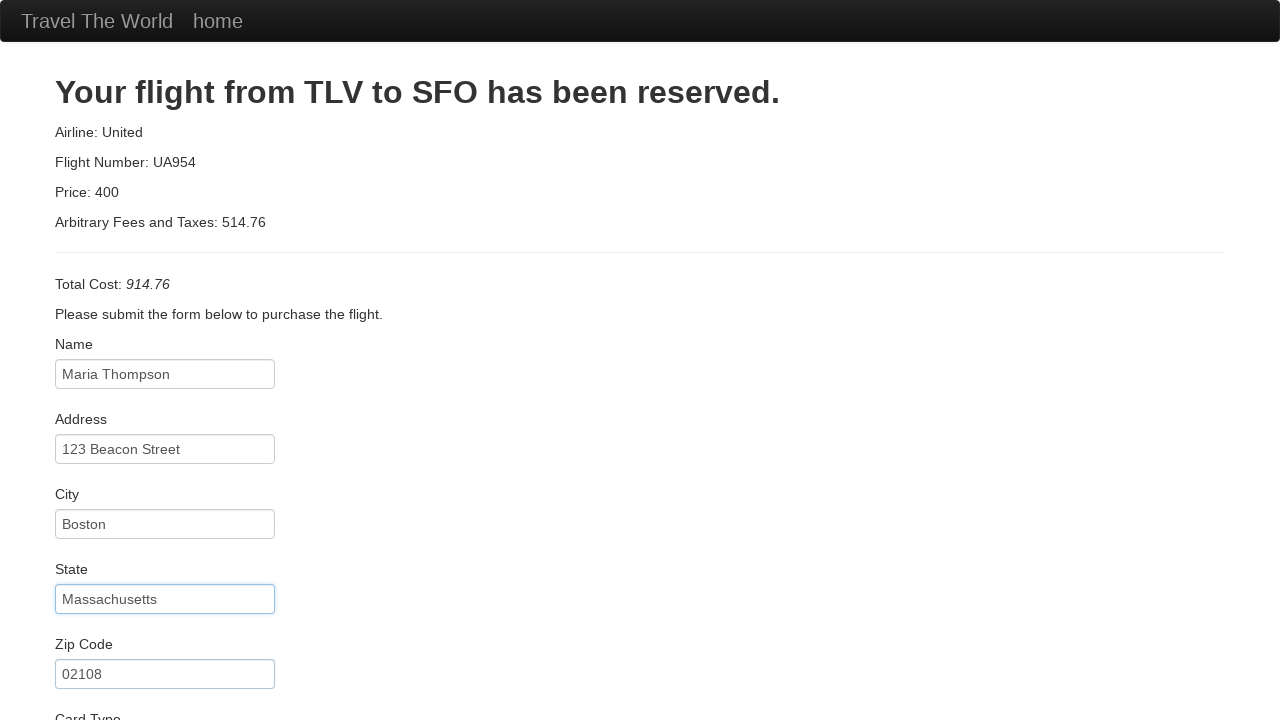

Entered credit card number on #creditCardNumber
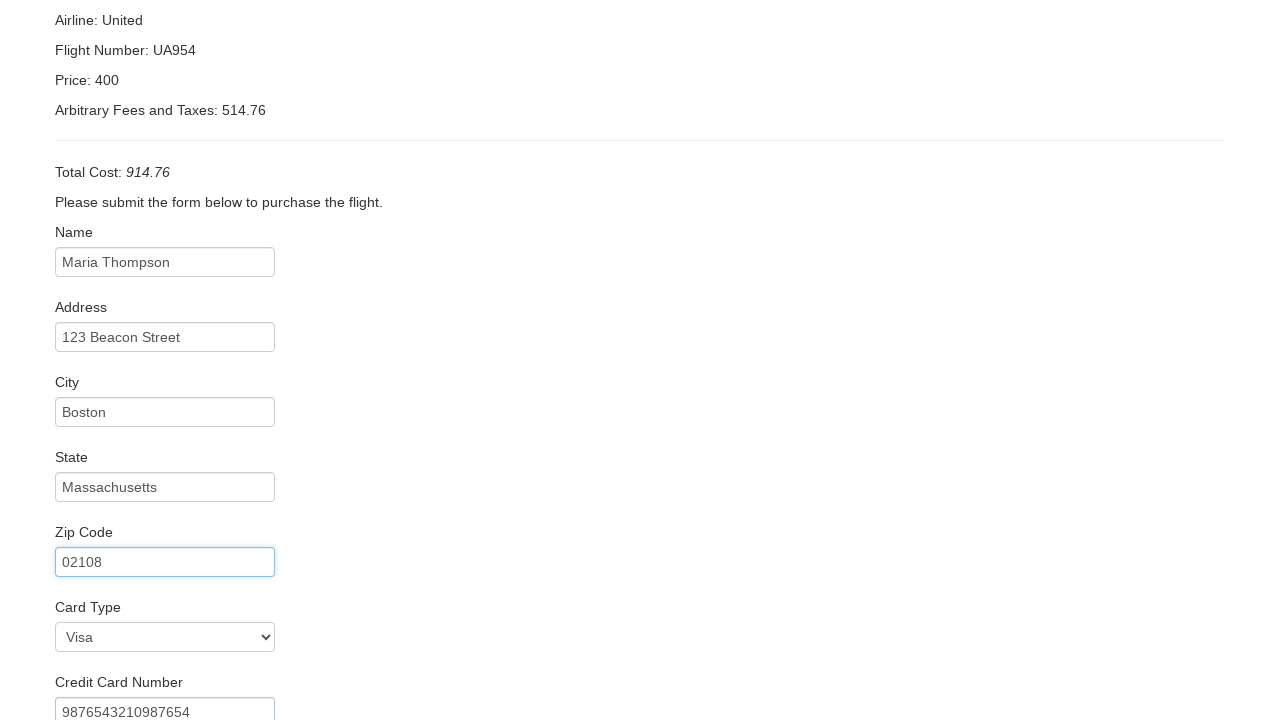

Entered name on card: Maria Thompson on #nameOnCard
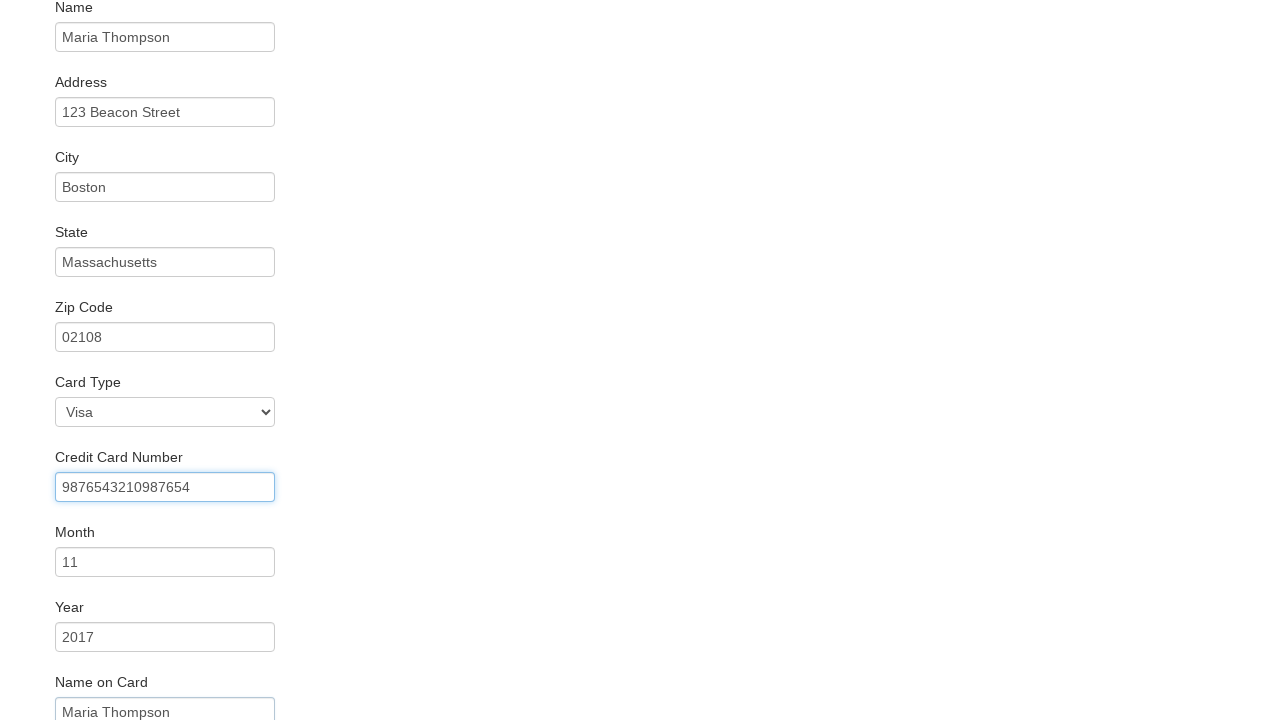

Clicked Purchase Flight button to complete booking at (118, 685) on input[type='submit']
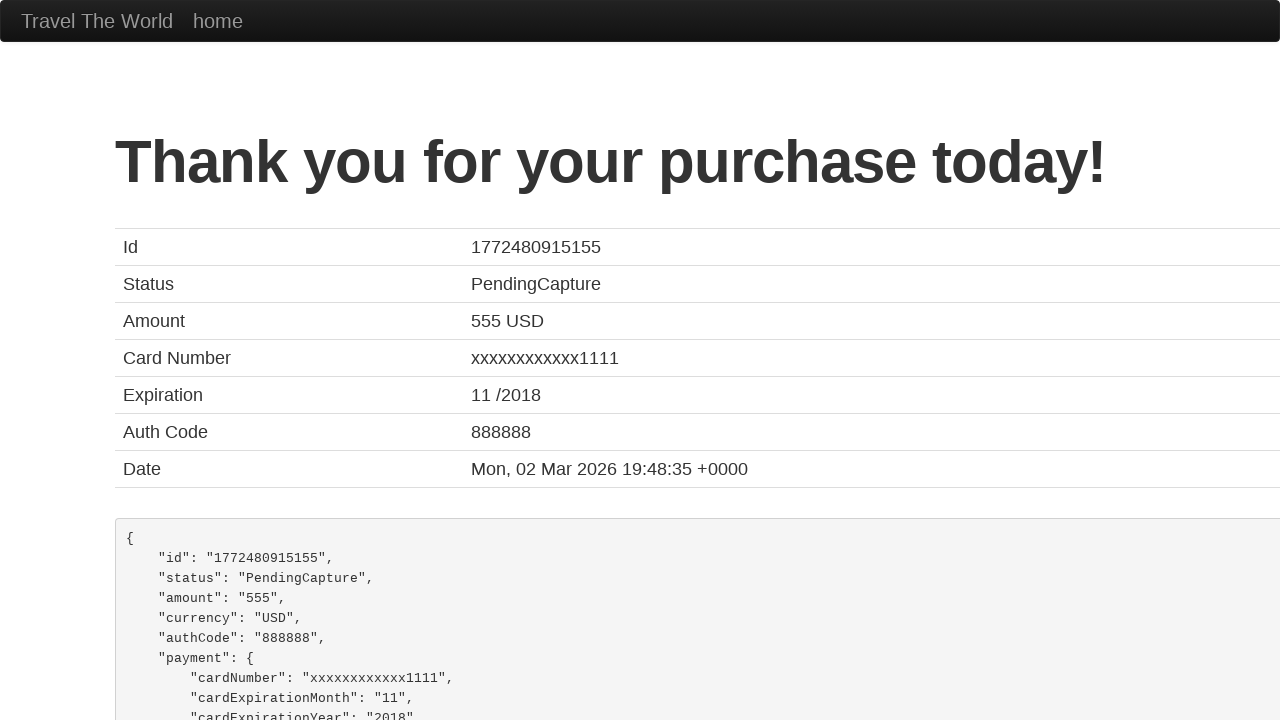

Flight booking confirmation page loaded
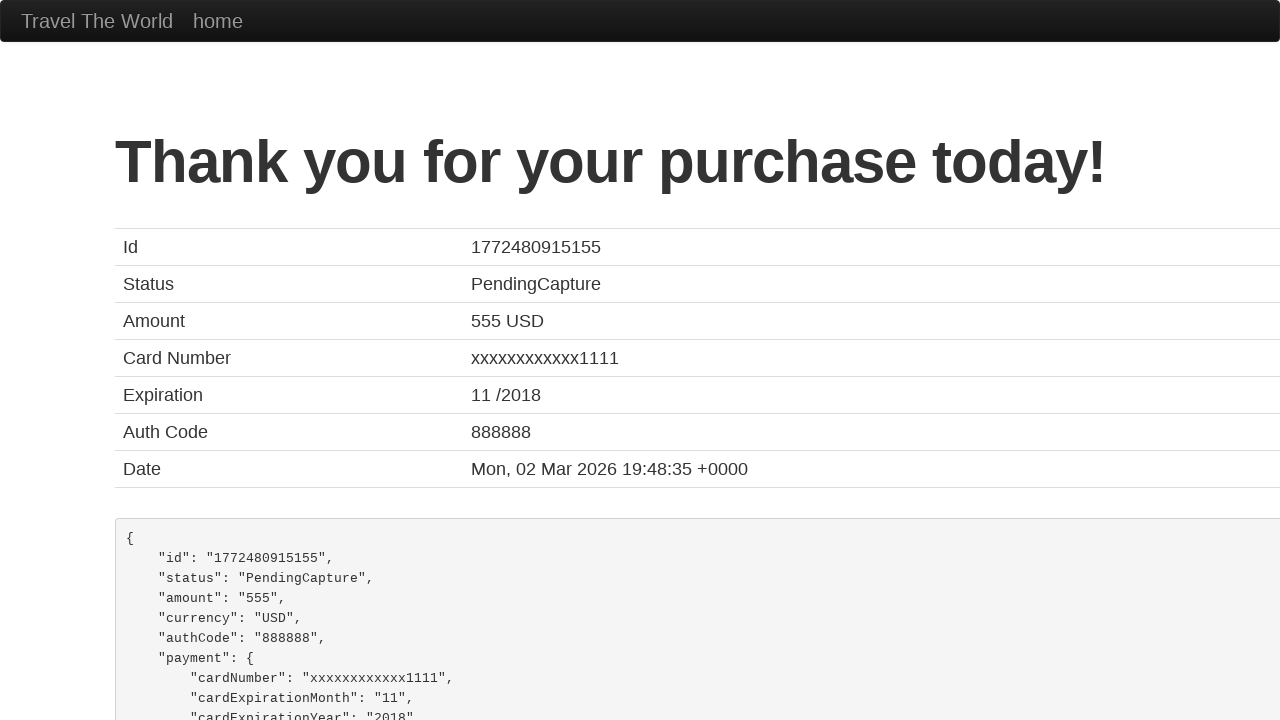

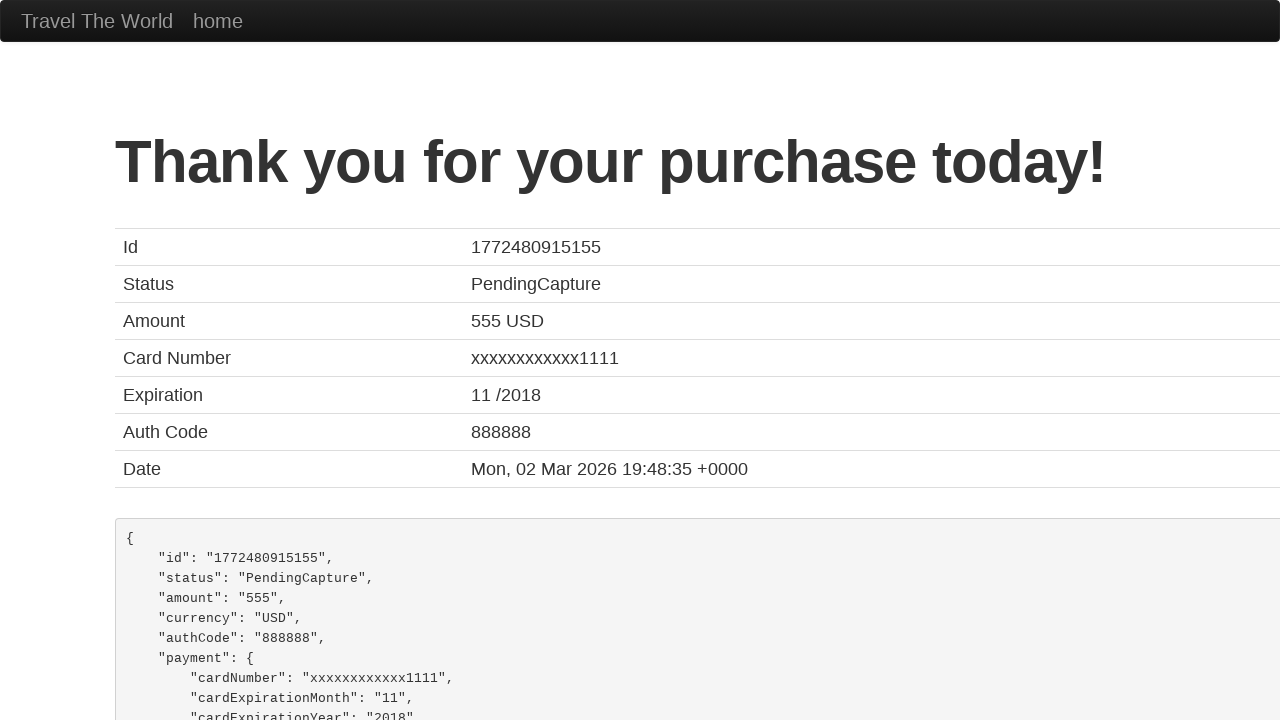